Navigates to Hacker News homepage and verifies that posts are displayed, then checks for pagination by looking for the "More" link.

Starting URL: https://news.ycombinator.com/

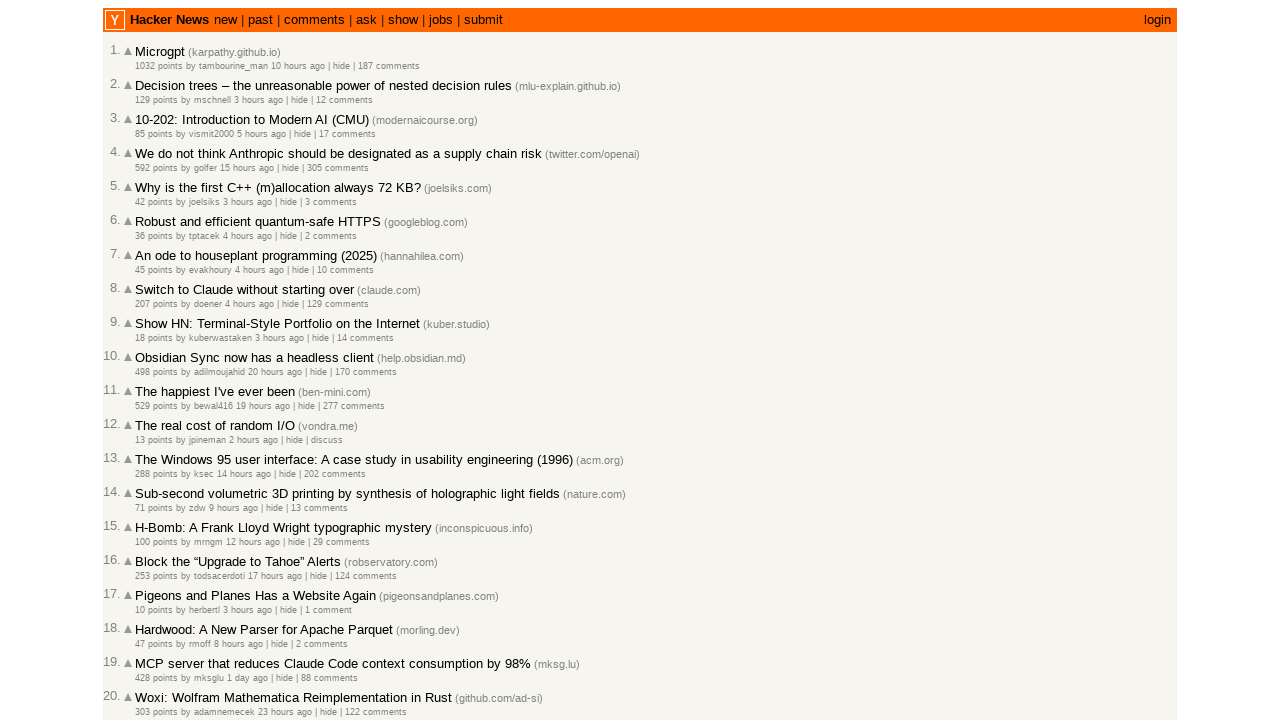

Posts loaded on Hacker News homepage
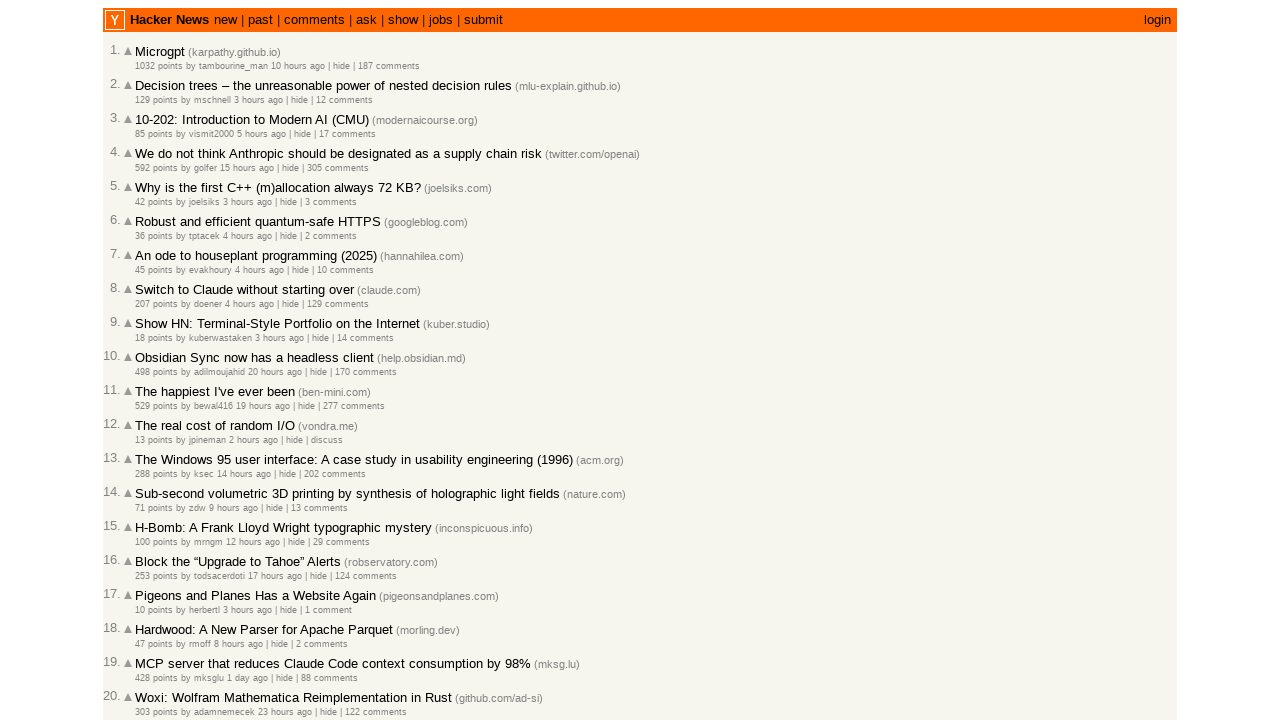

More link for pagination found
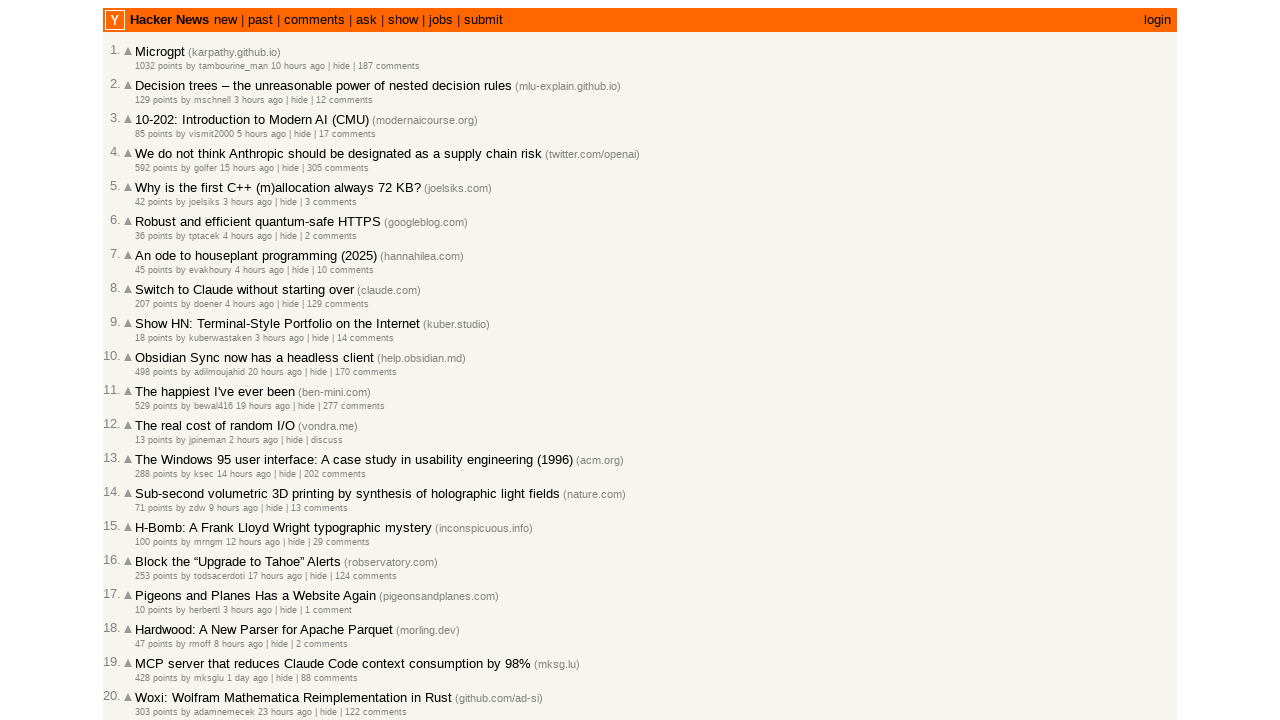

Clicked More link to navigate to next page at (149, 616) on .morelink
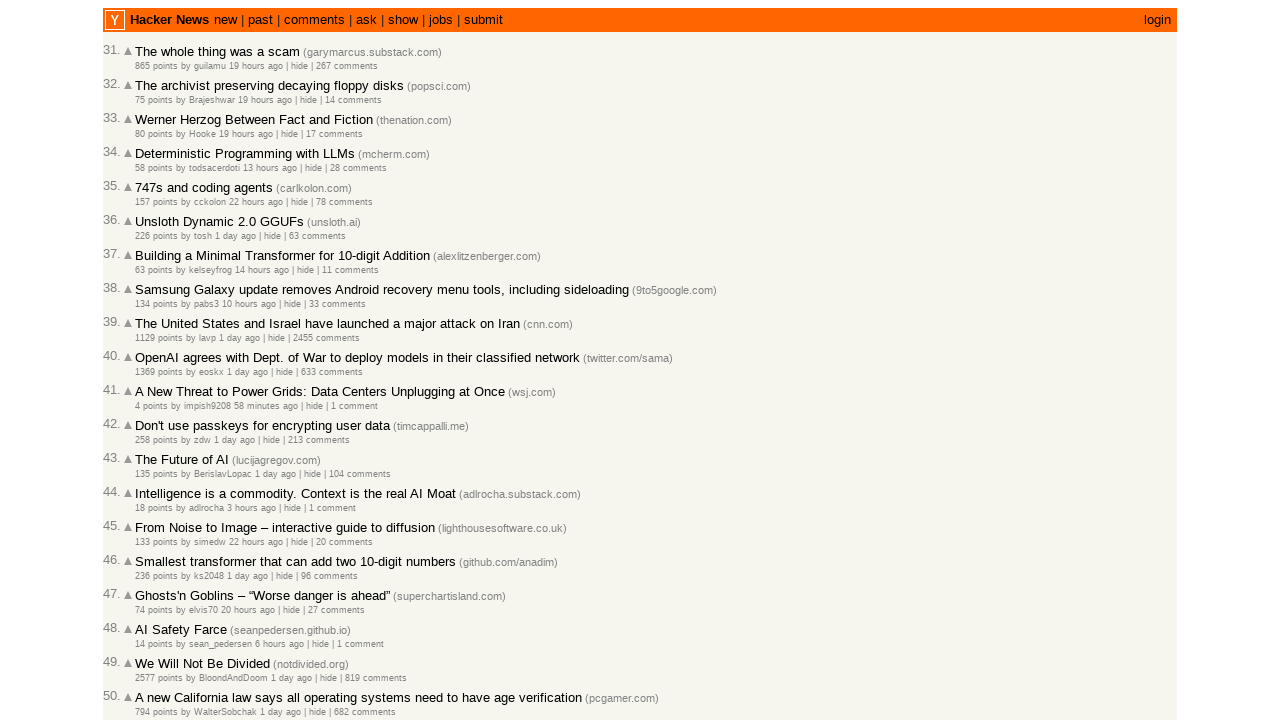

Posts loaded on next page
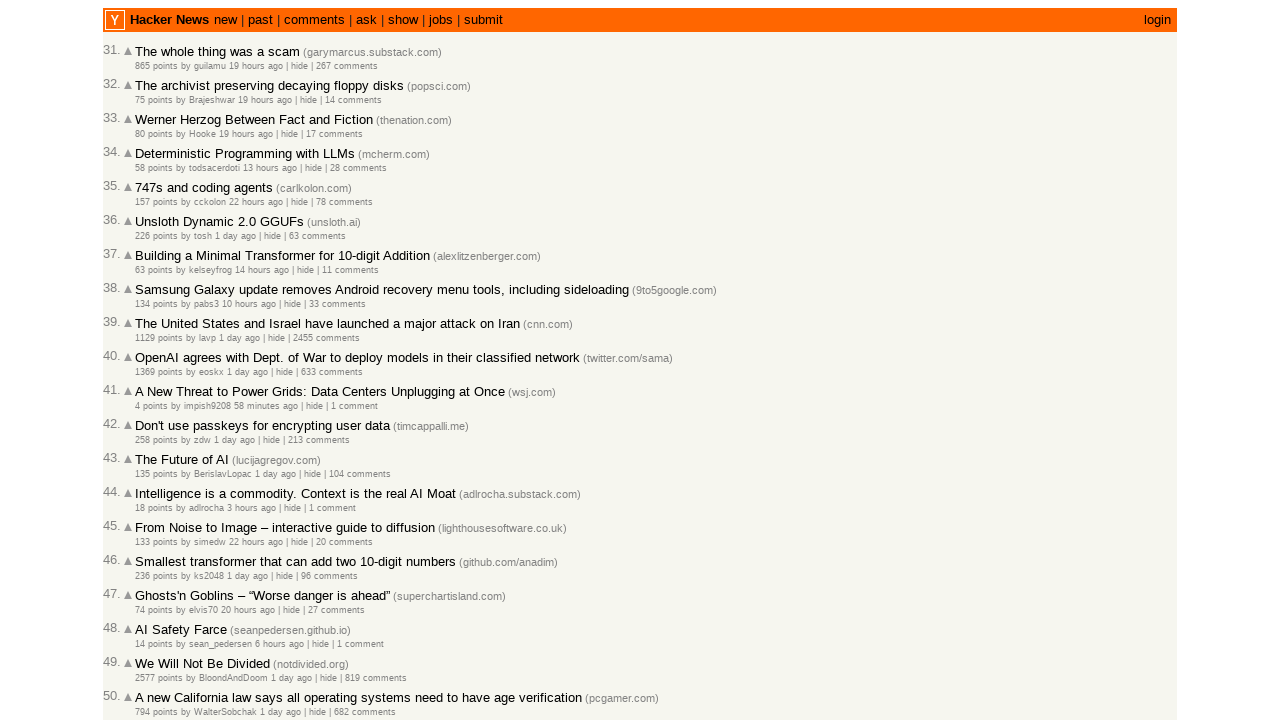

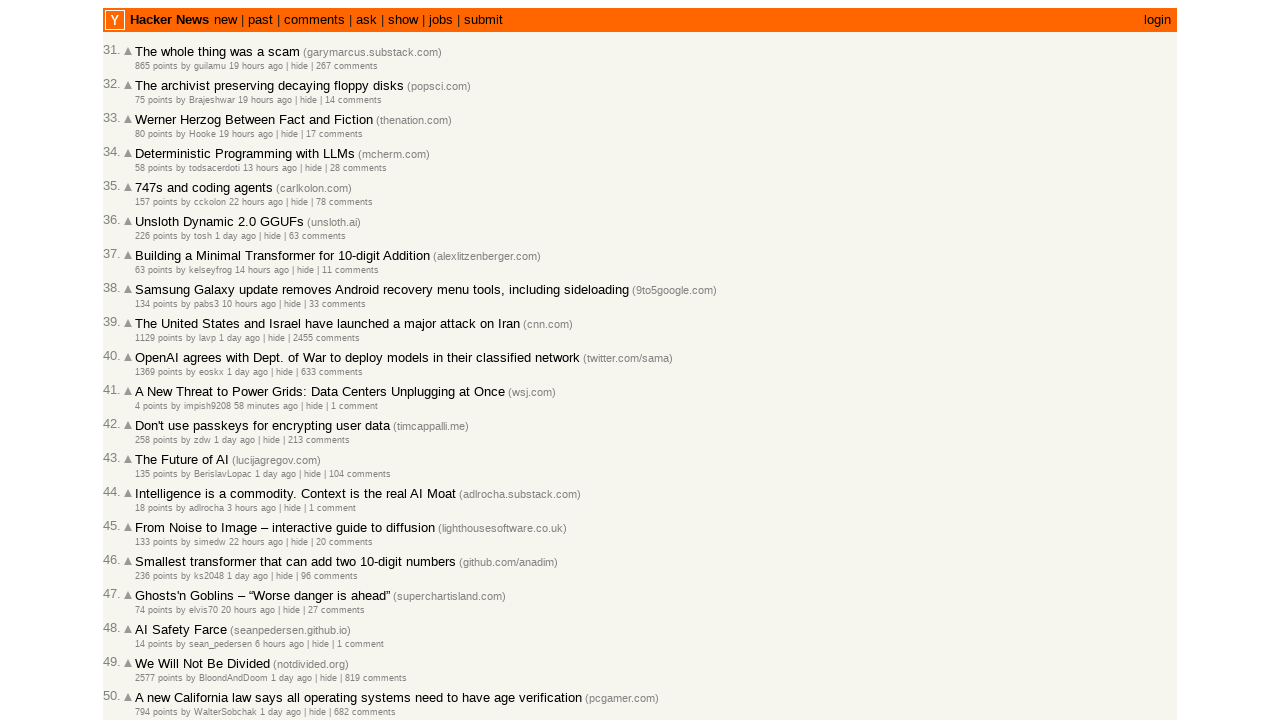